Tests login form validation by submitting a username with an empty password field and verifying the appropriate error message

Starting URL: https://www.saucedemo.com/

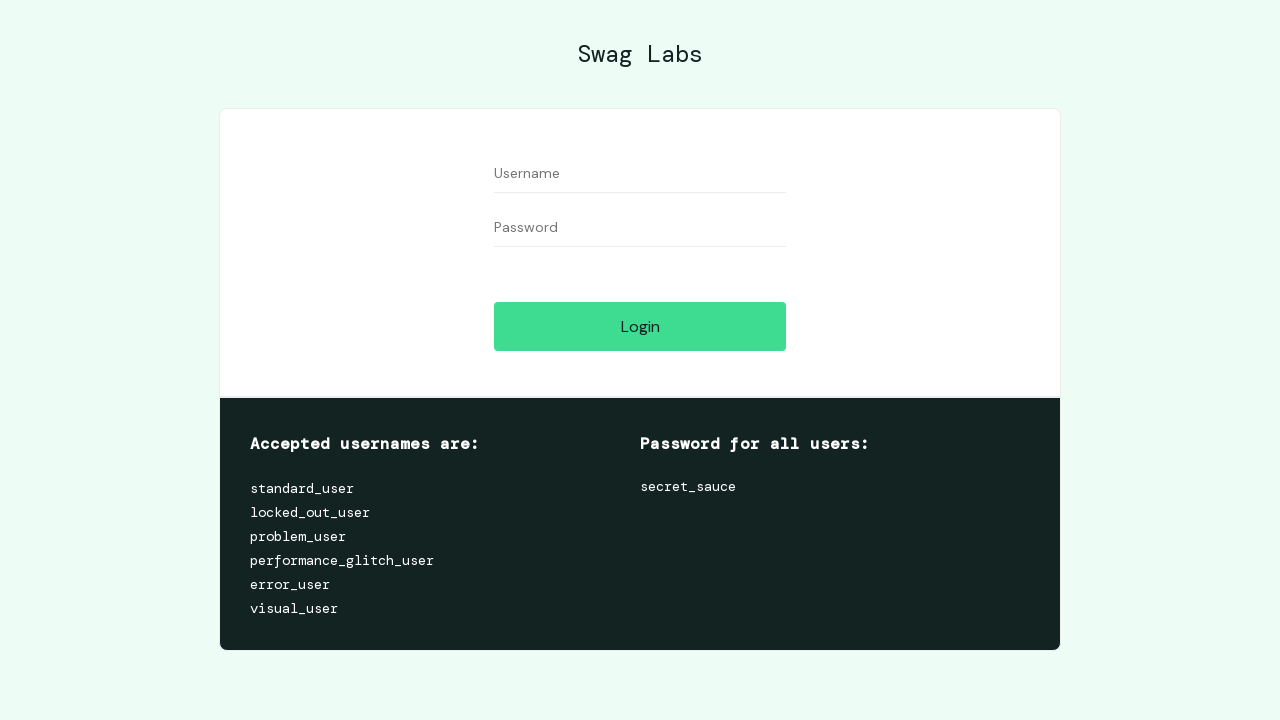

Filled username field with 'Havva' on #user-name
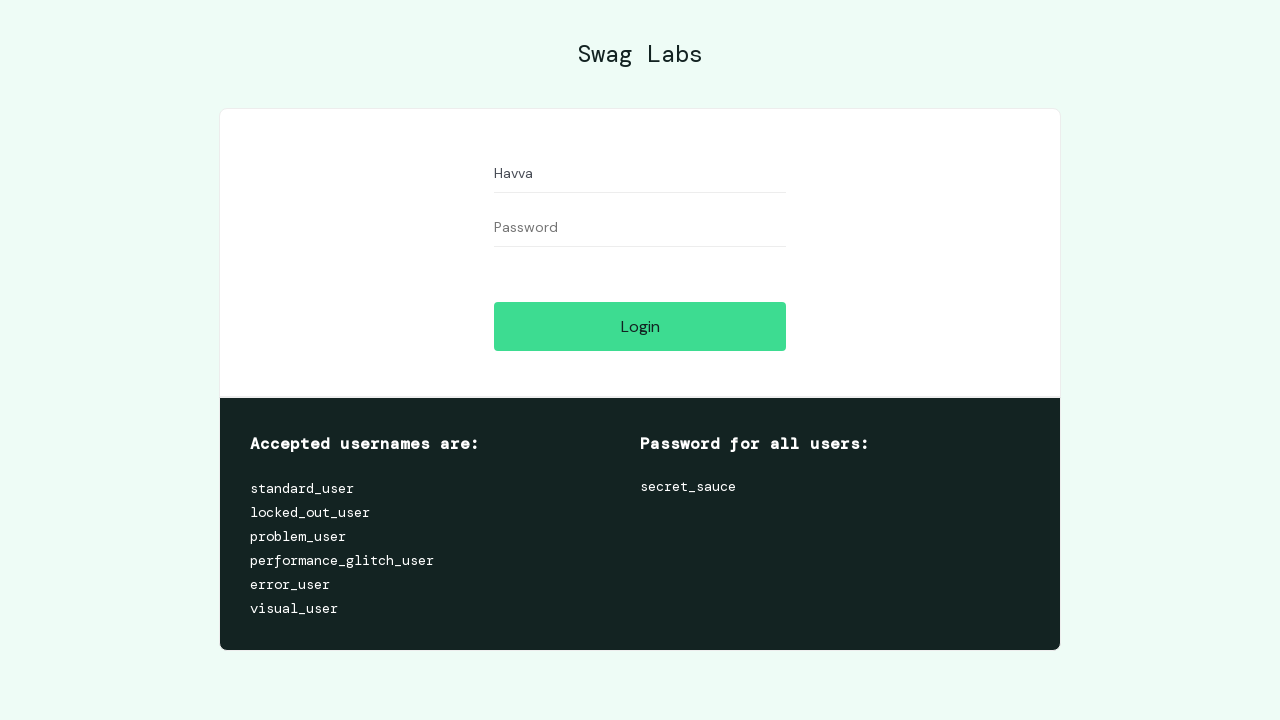

Left password field empty on #password
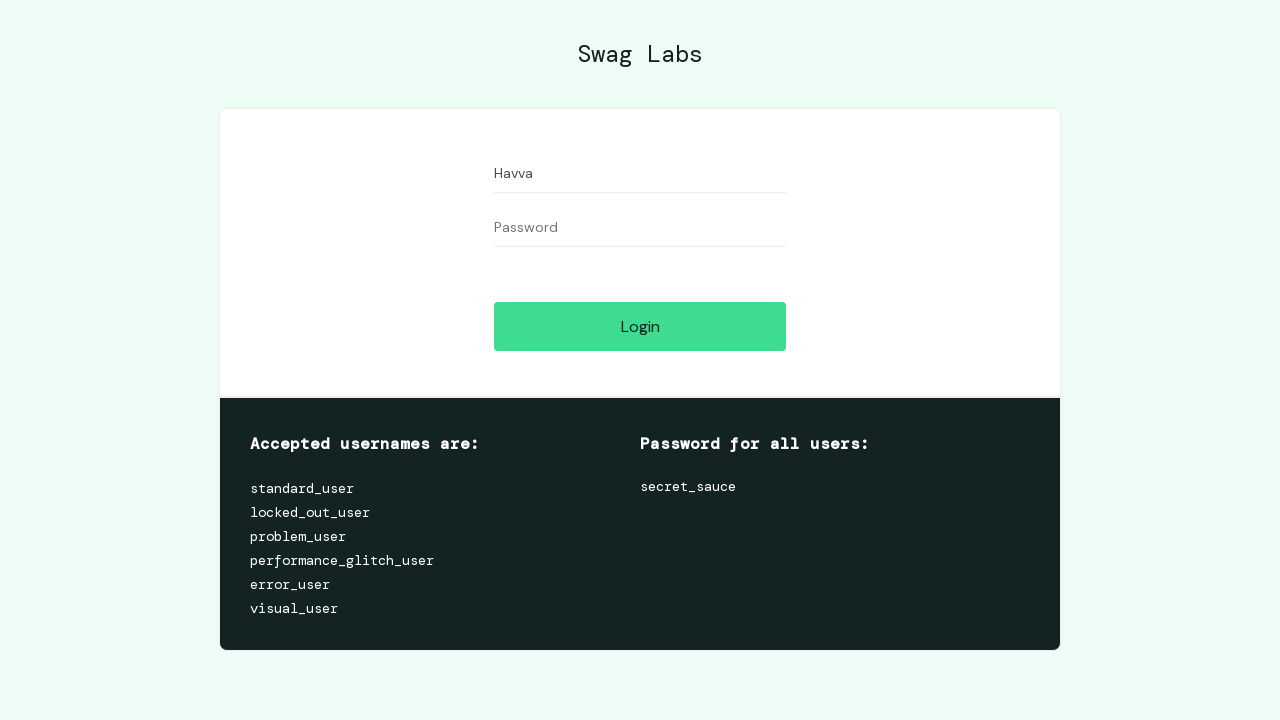

Clicked login button to submit form at (640, 326) on #login-button
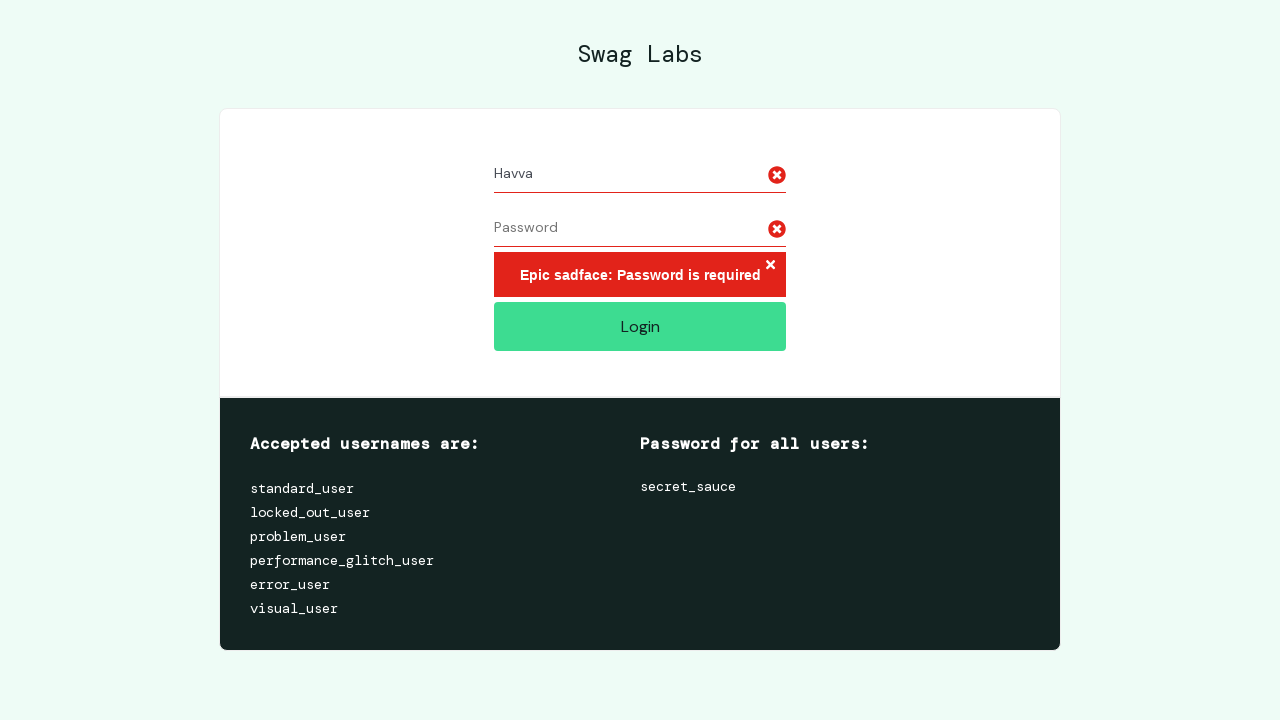

Error message for empty password appeared
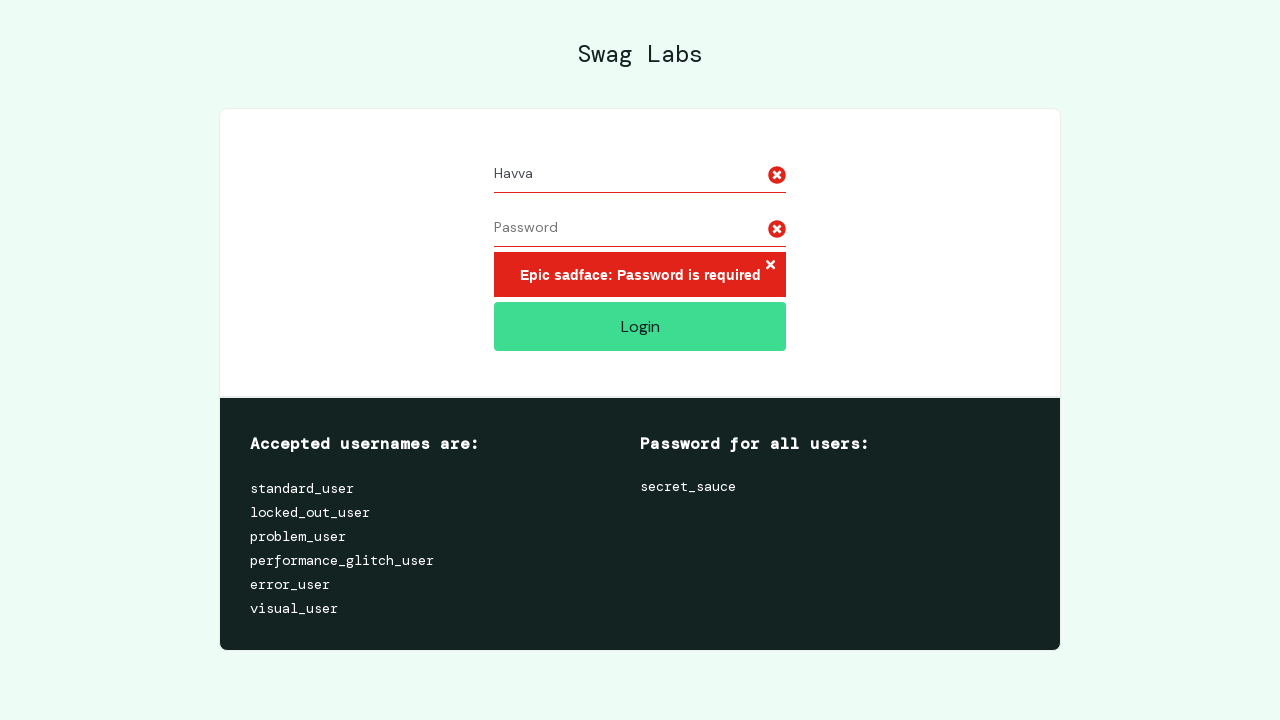

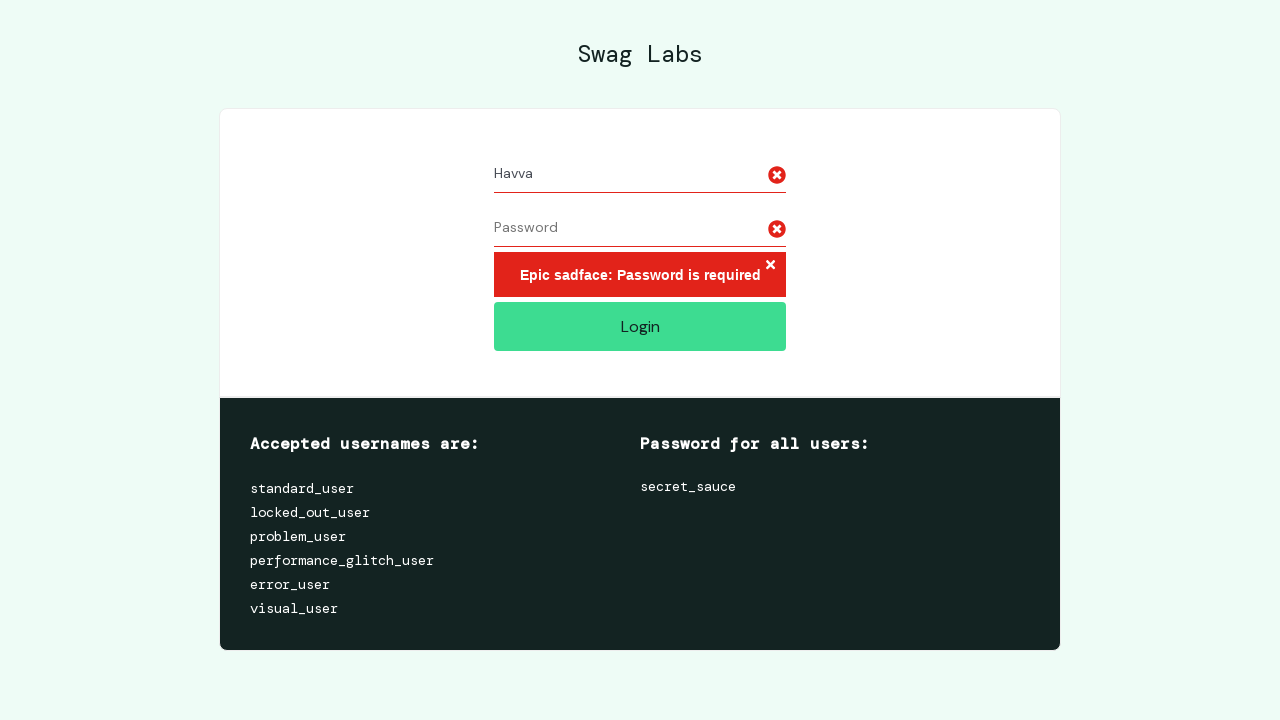